Tests navigation to a Nokia product page on DemoBlaze and verifies the price displayed

Starting URL: https://www.demoblaze.com/

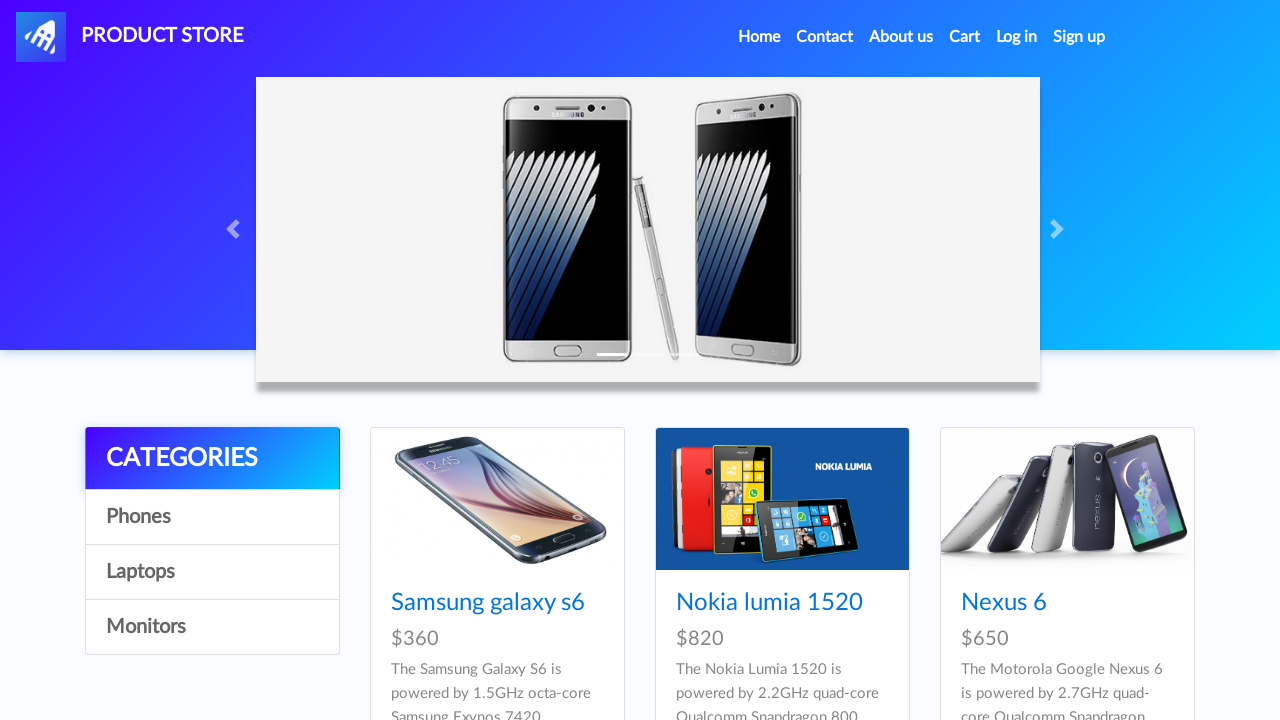

Waited for DemoBlaze page to load with networkidle state
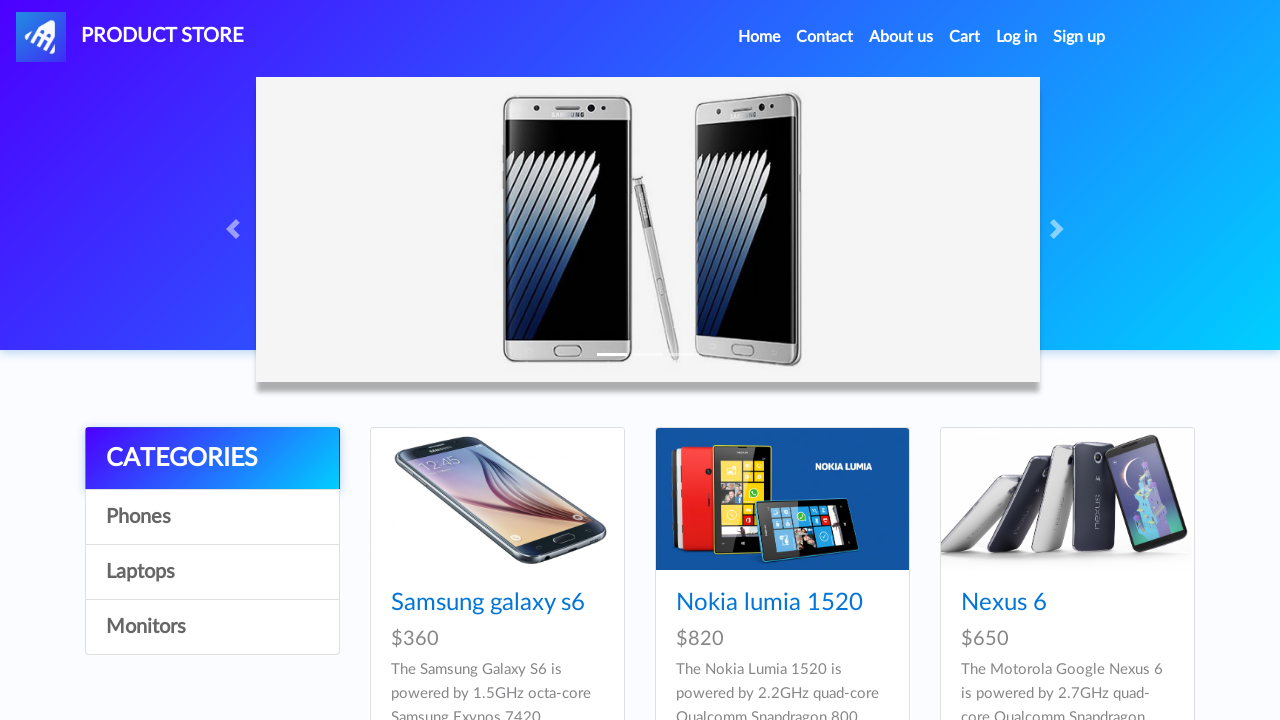

Clicked on Nokia product link at (782, 499) on a[href='prod.html?idp_=2']
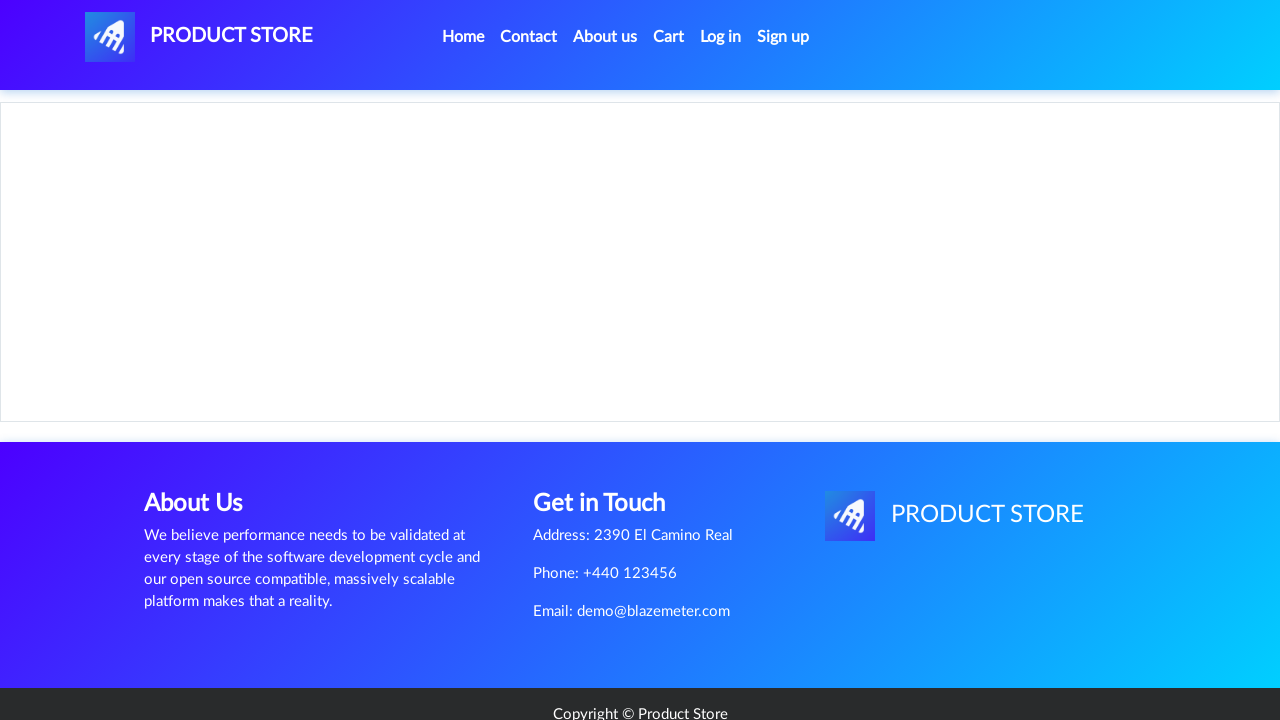

Verified Nokia product price of $820 is displayed
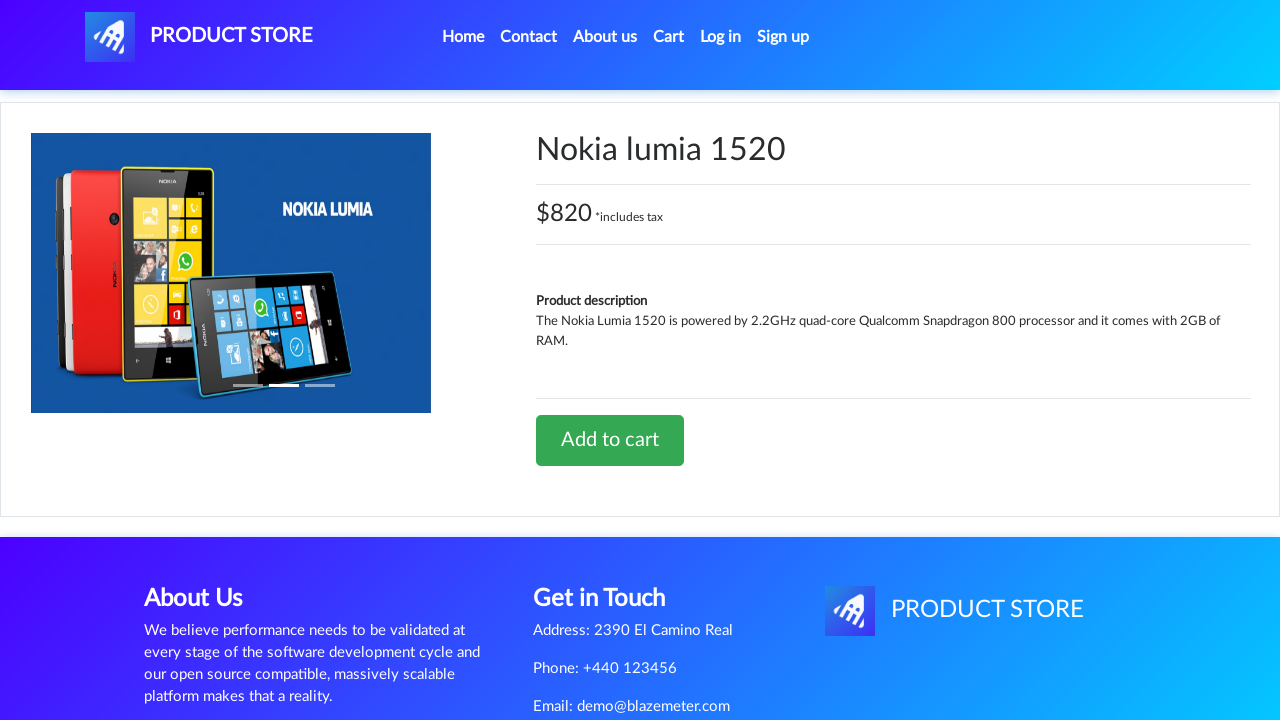

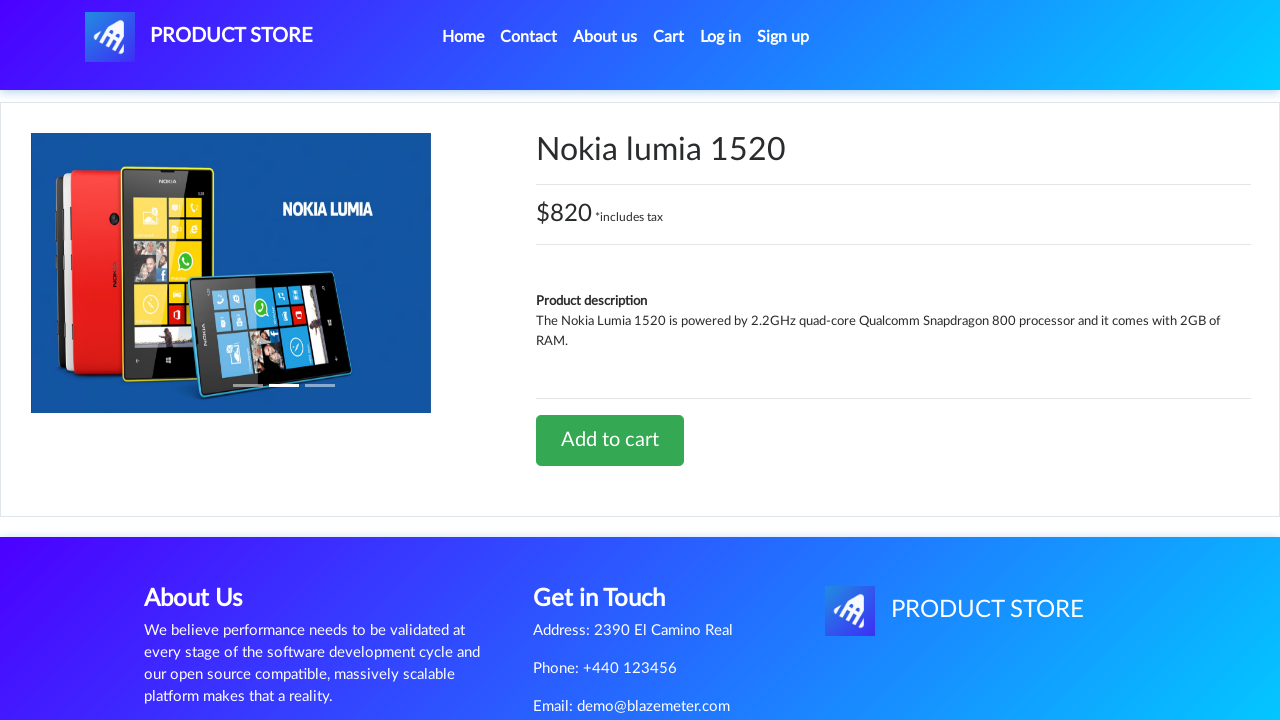